Tests autocomplete functionality by navigating to an autocomplete section, typing partial text in a search box, and selecting a matching suggestion from the dropdown

Starting URL: https://web-locators-static-site-qa.vercel.app

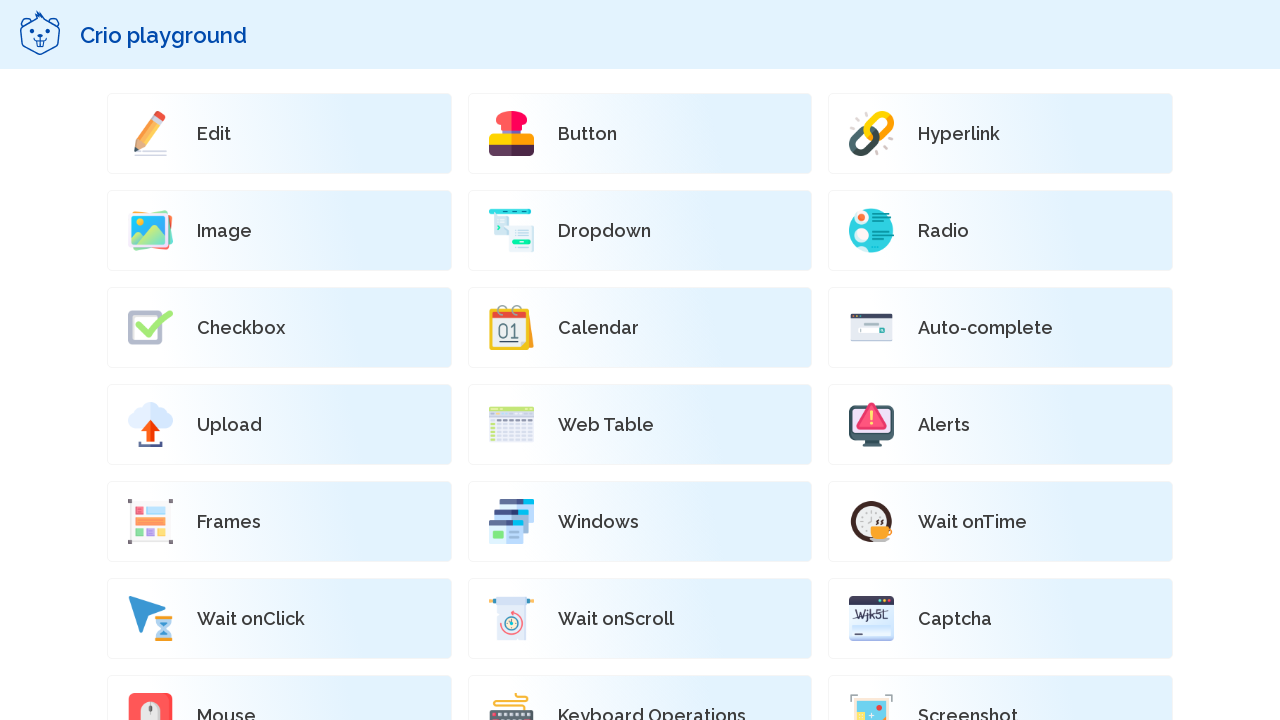

Clicked on autocomplete section link at (1001, 328) on xpath=//*[@id='root']/div[2]/div/div[2]/div/div[9]/a/div
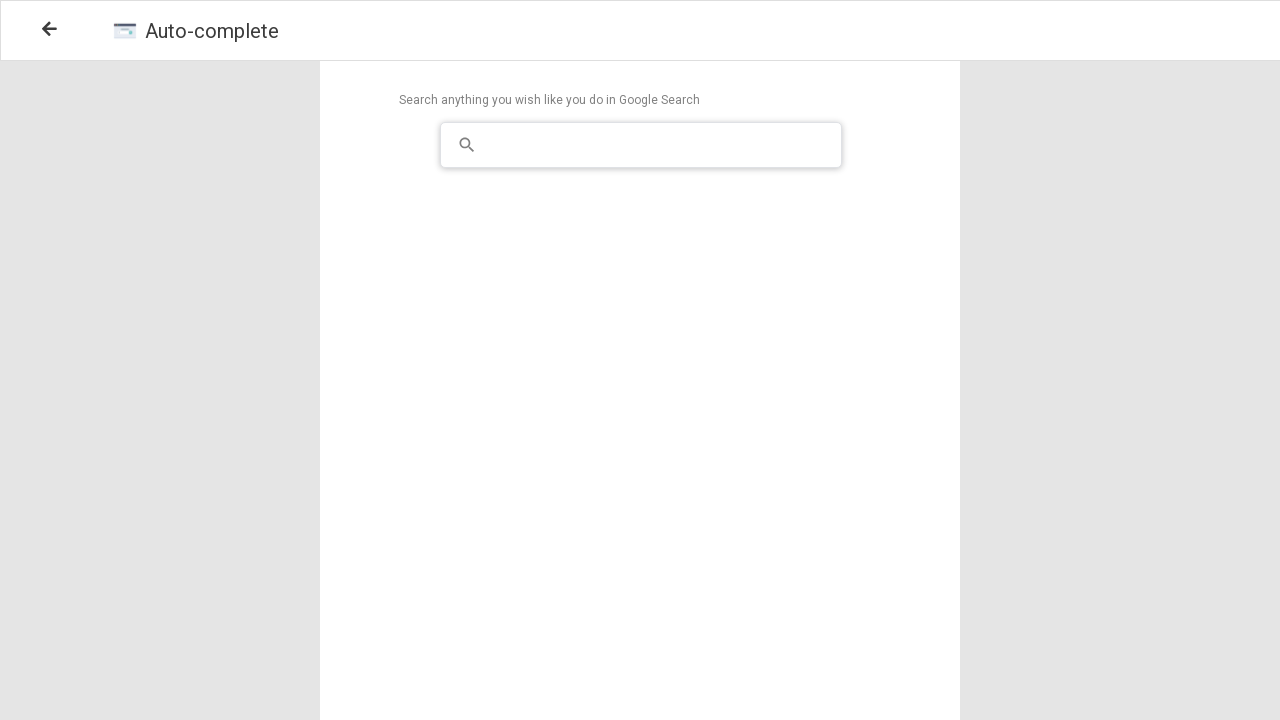

Clicked on autocomplete search input field at (659, 145) on xpath=//*[@id='root']/div/div[2]/div[2]/div[1]/div/div/div/div/input
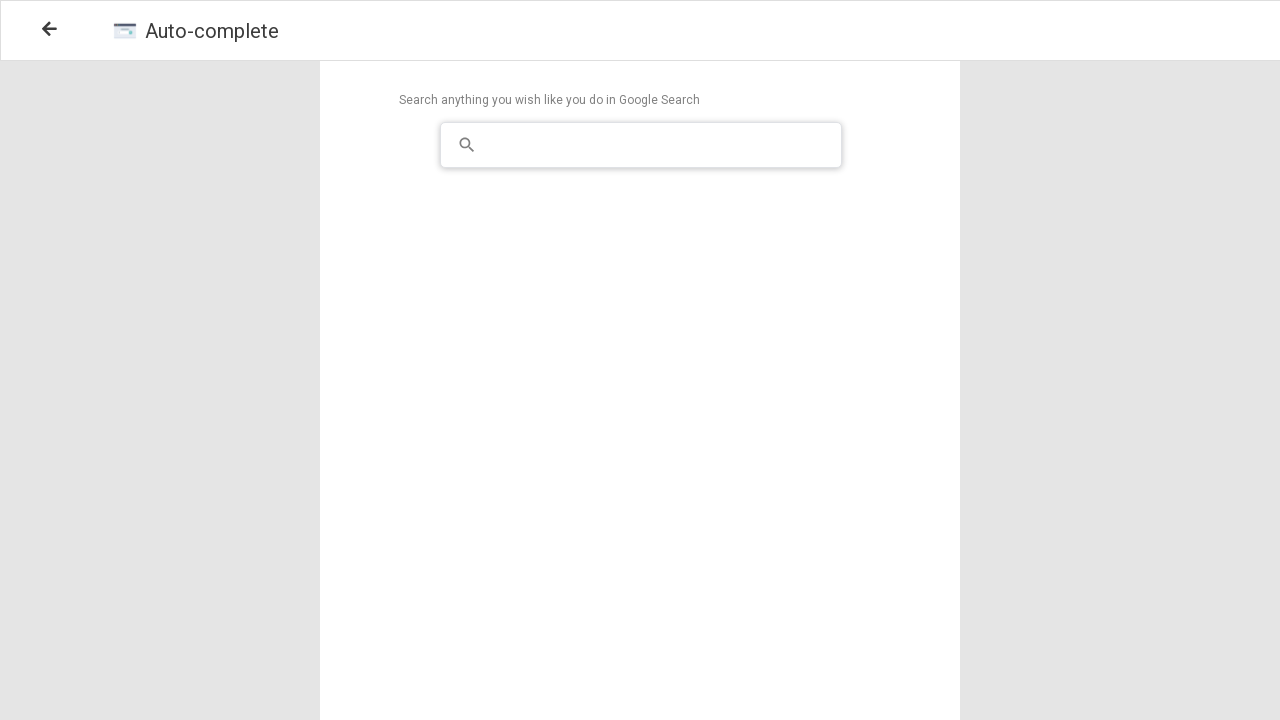

Typed 'god' in the search field to trigger autocomplete suggestions on //*[@id='root']/div/div[2]/div[2]/div[1]/div/div/div/div/input
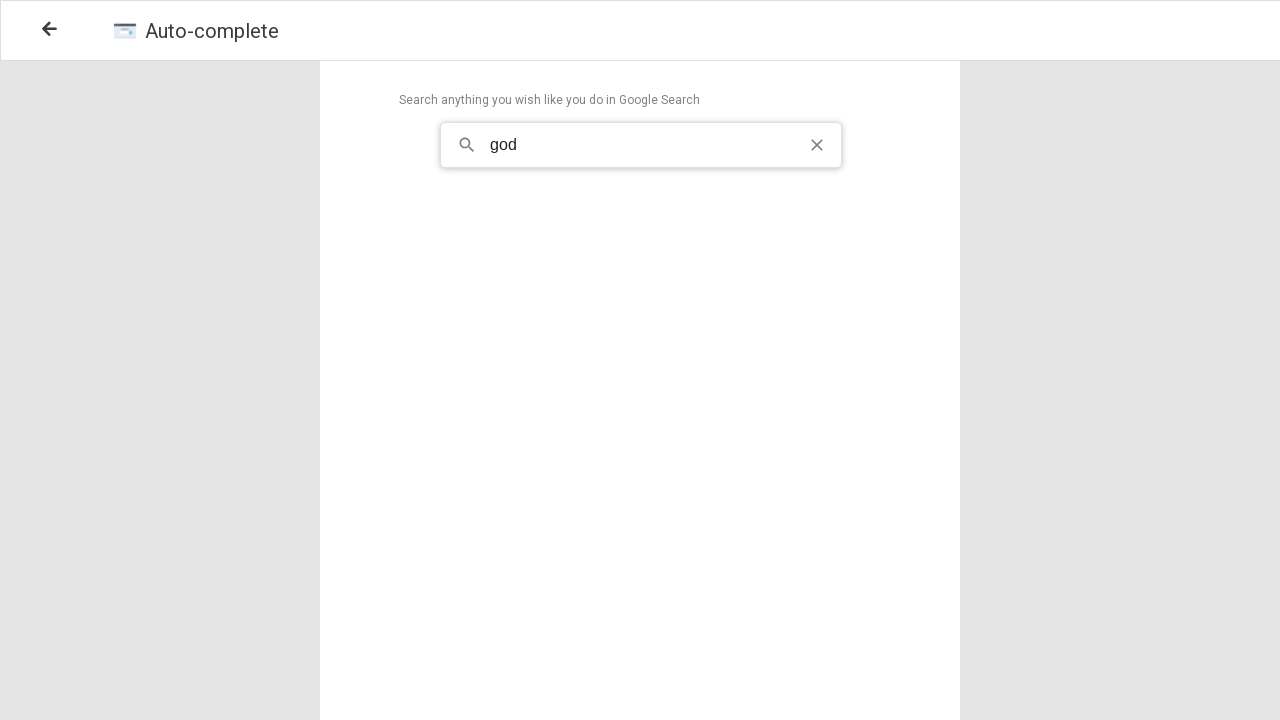

Autocomplete suggestion 'Goodfellas' appeared
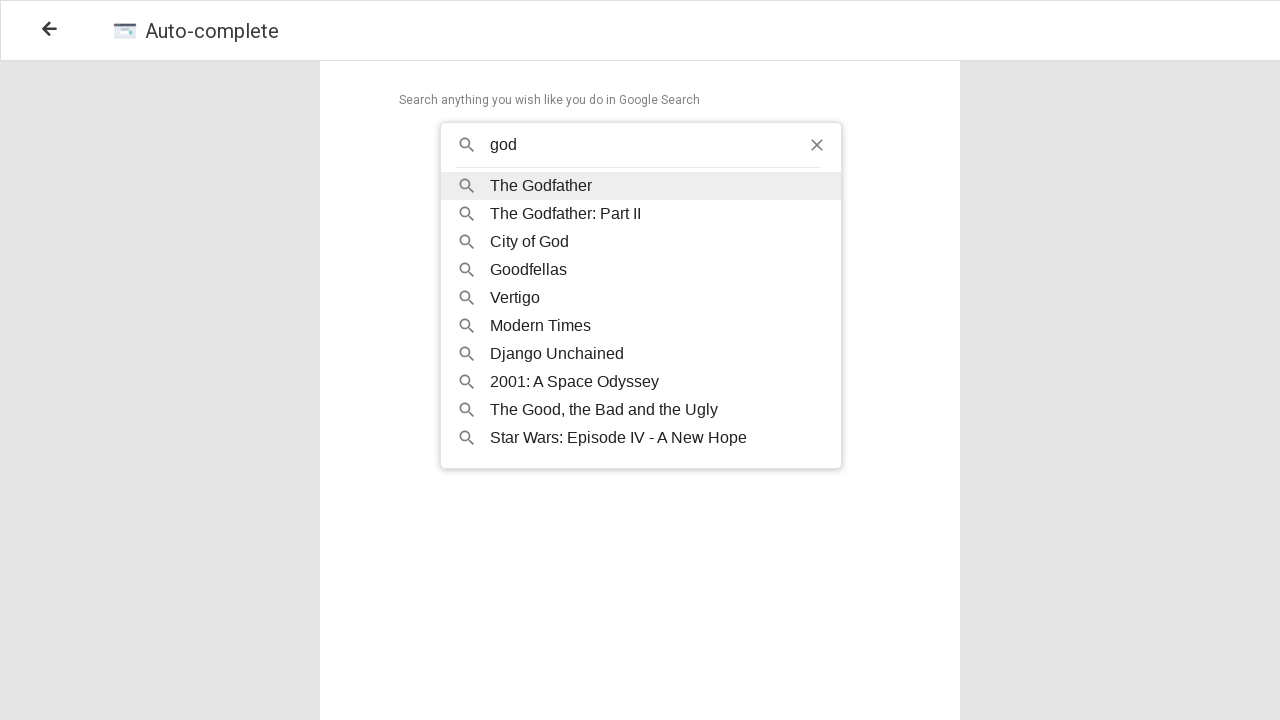

Clicked on 'Goodfellas' autocomplete suggestion at (666, 270) on xpath=//li/div[text() = 'Goodfellas']
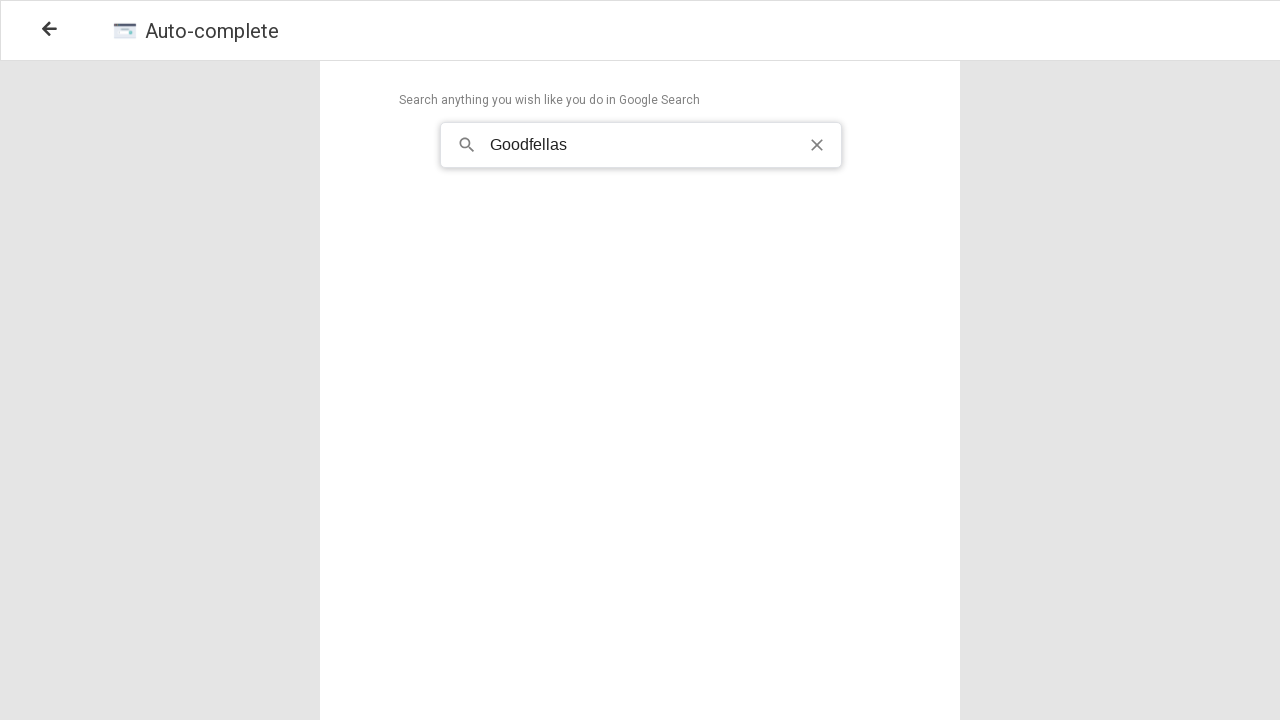

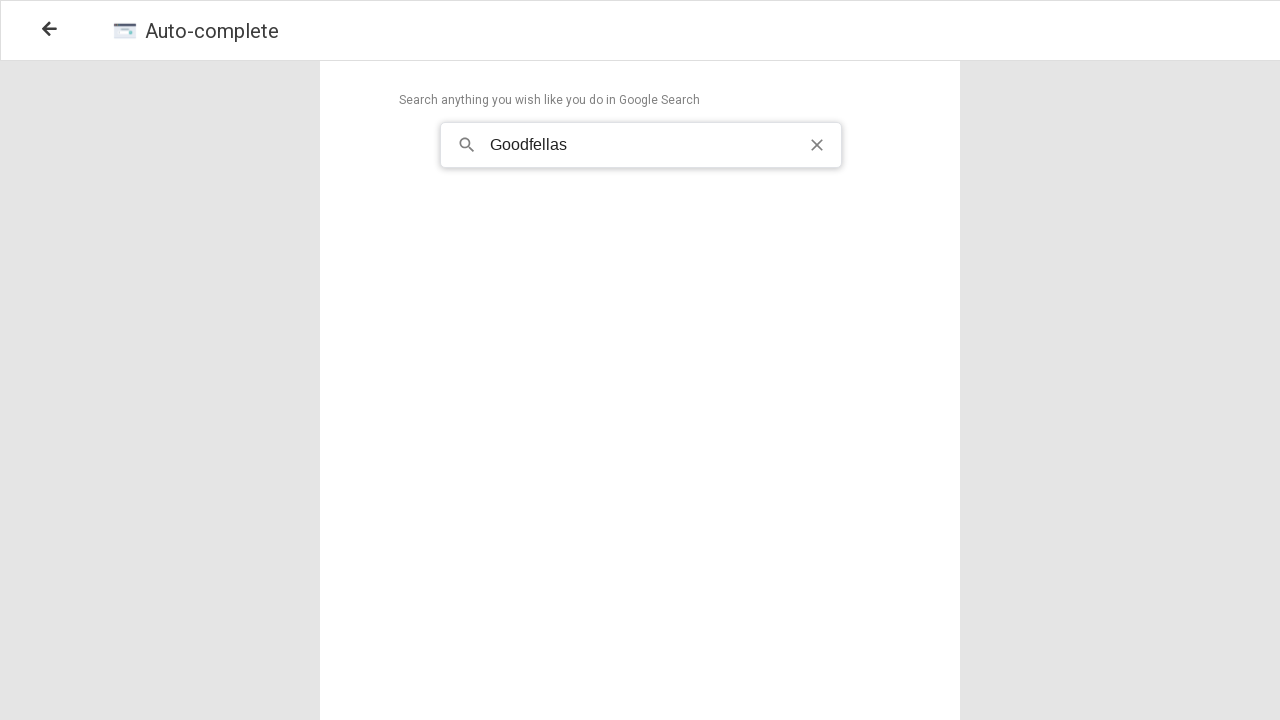